Tests opening a new browser tab, navigating to a different URL in the new tab, and verifies that two window handles exist.

Starting URL: https://the-internet.herokuapp.com/windows

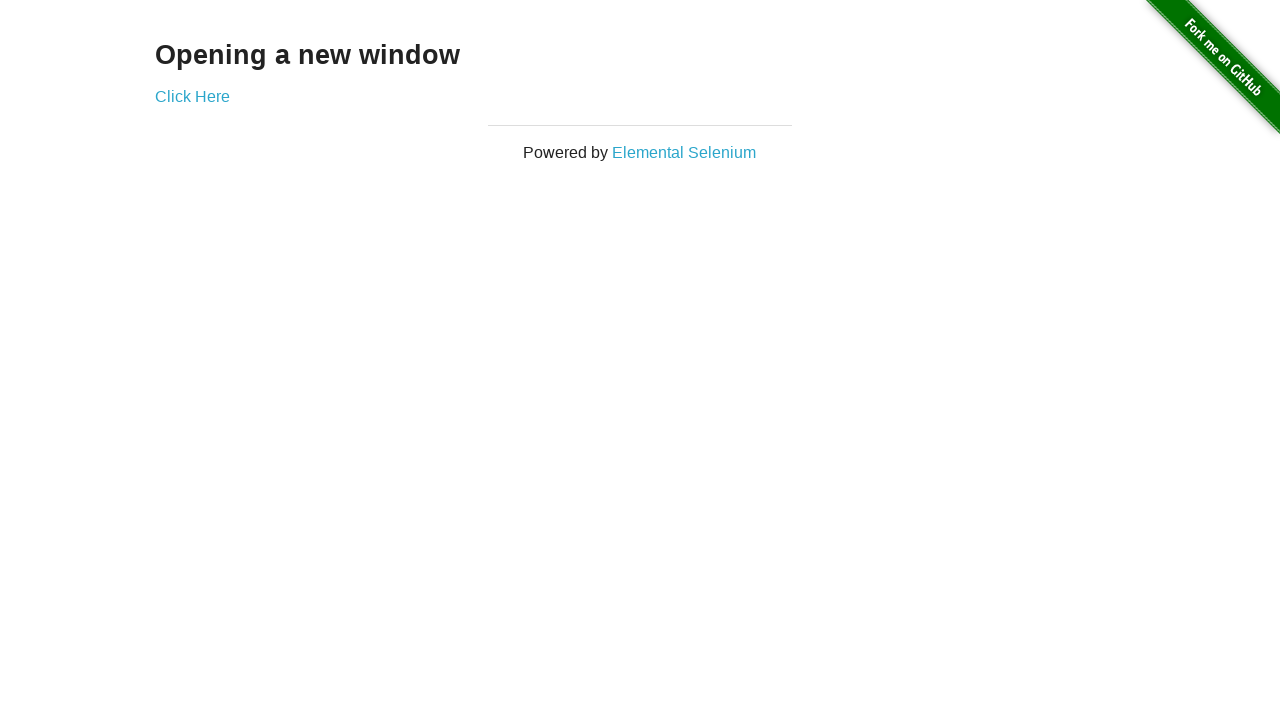

Opened a new browser tab
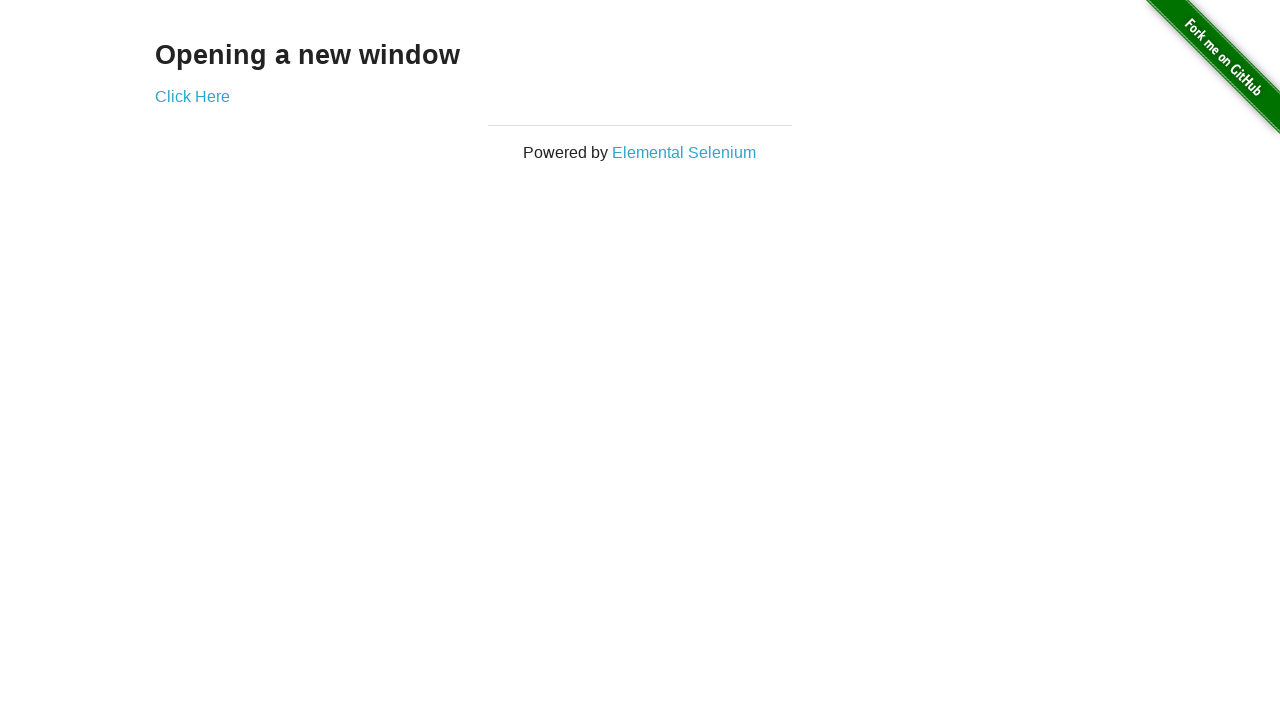

Navigated new tab to https://the-internet.herokuapp.com/typos
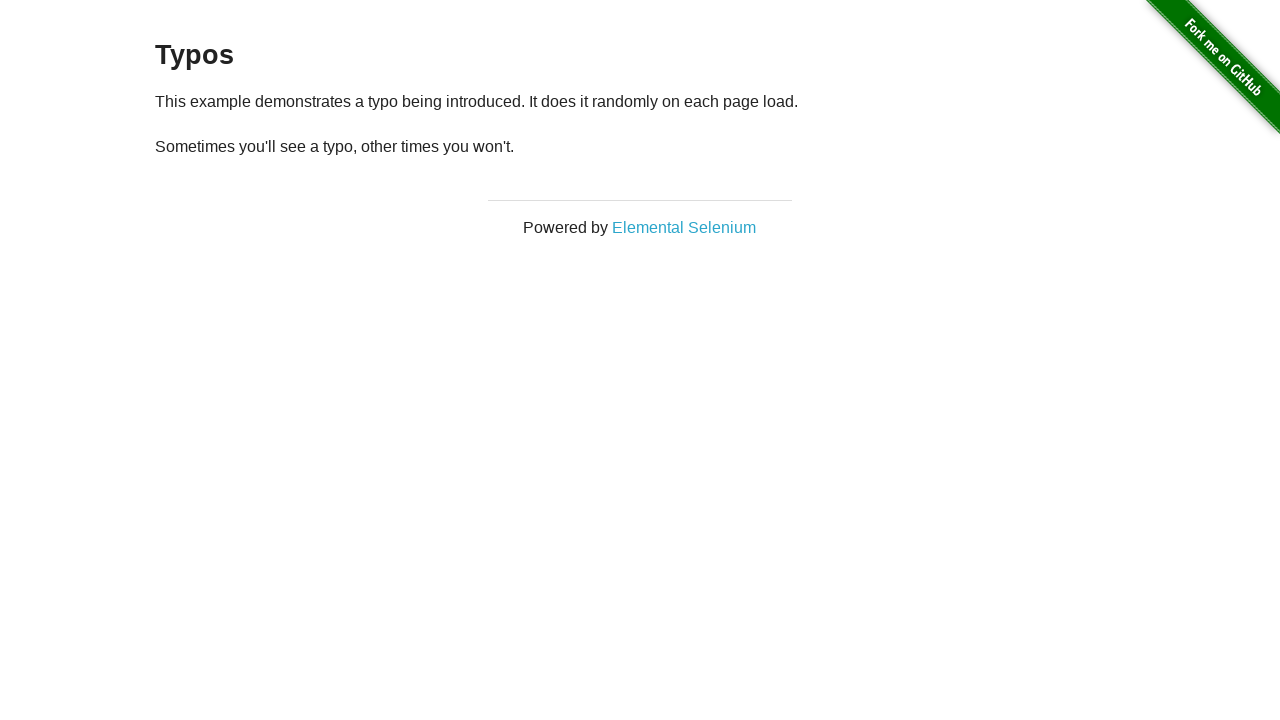

Verified that 2 window handles exist
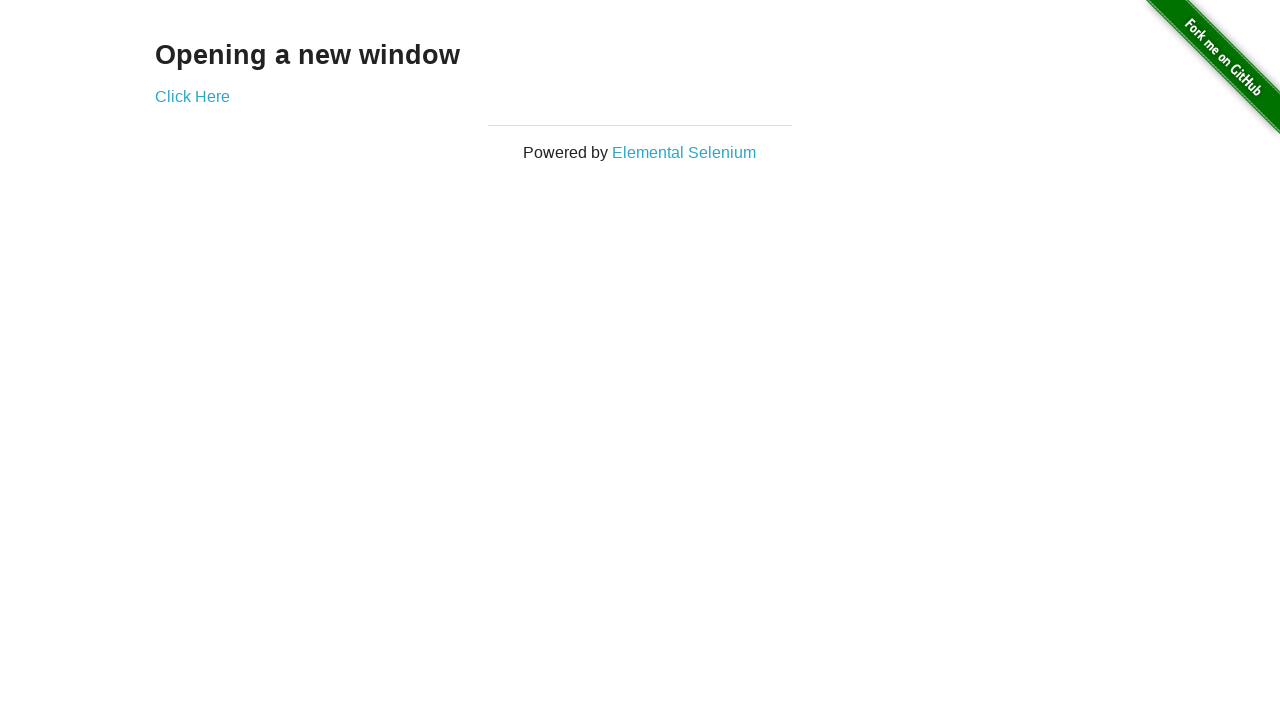

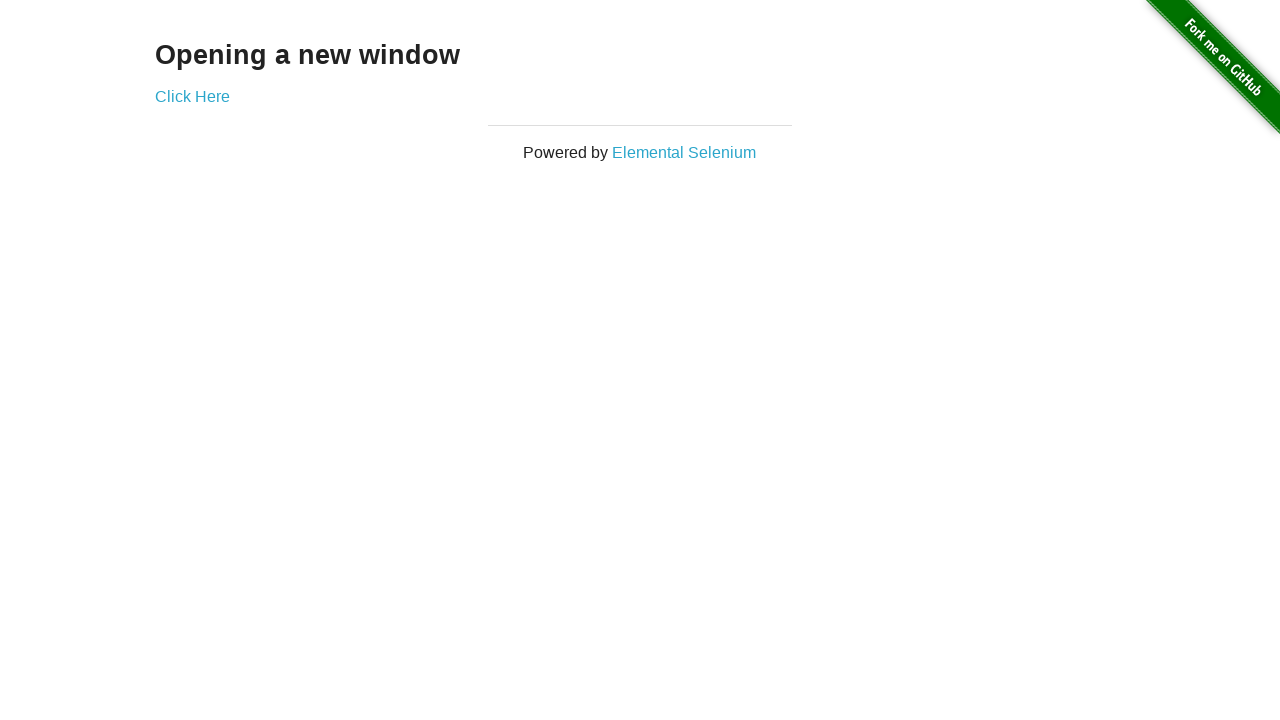